Tests iframe functionality by navigating to the frames section and switching between different iframes to access content within them

Starting URL: https://demoqa.com

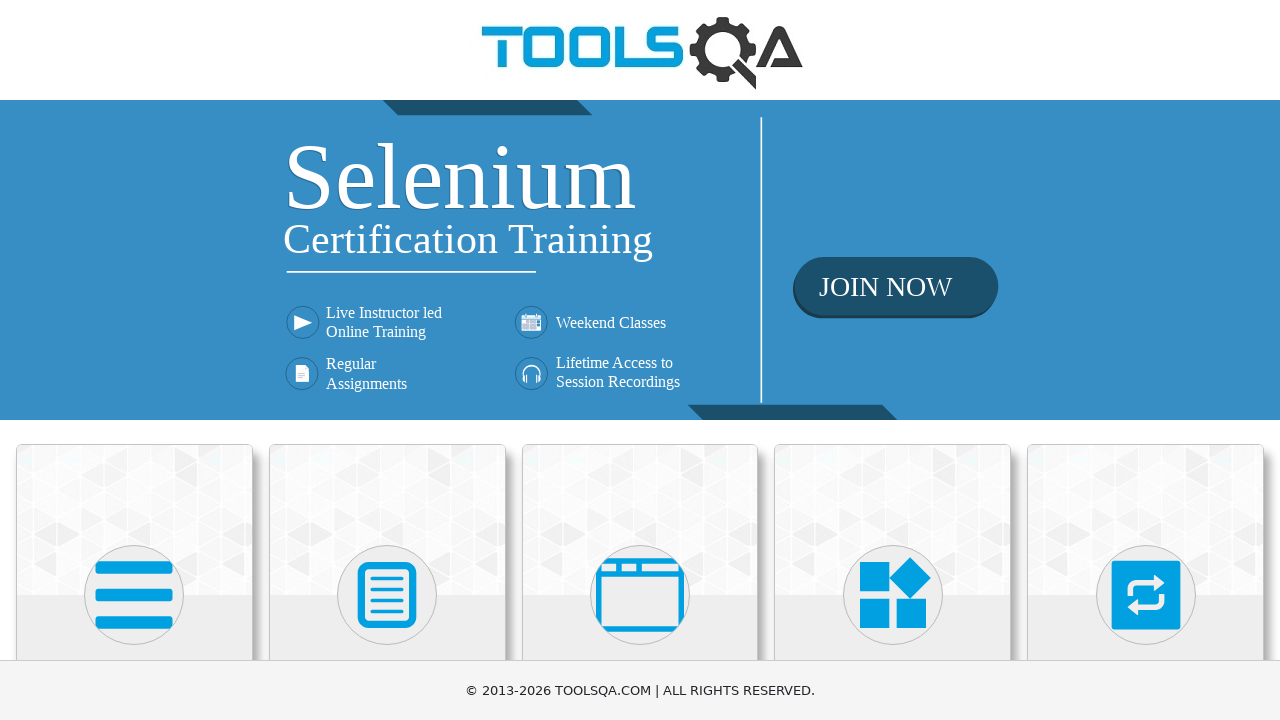

Clicked on 'Alerts, Frame & Windows' section at (640, 360) on xpath=//h5[text()='Alerts, Frame & Windows']
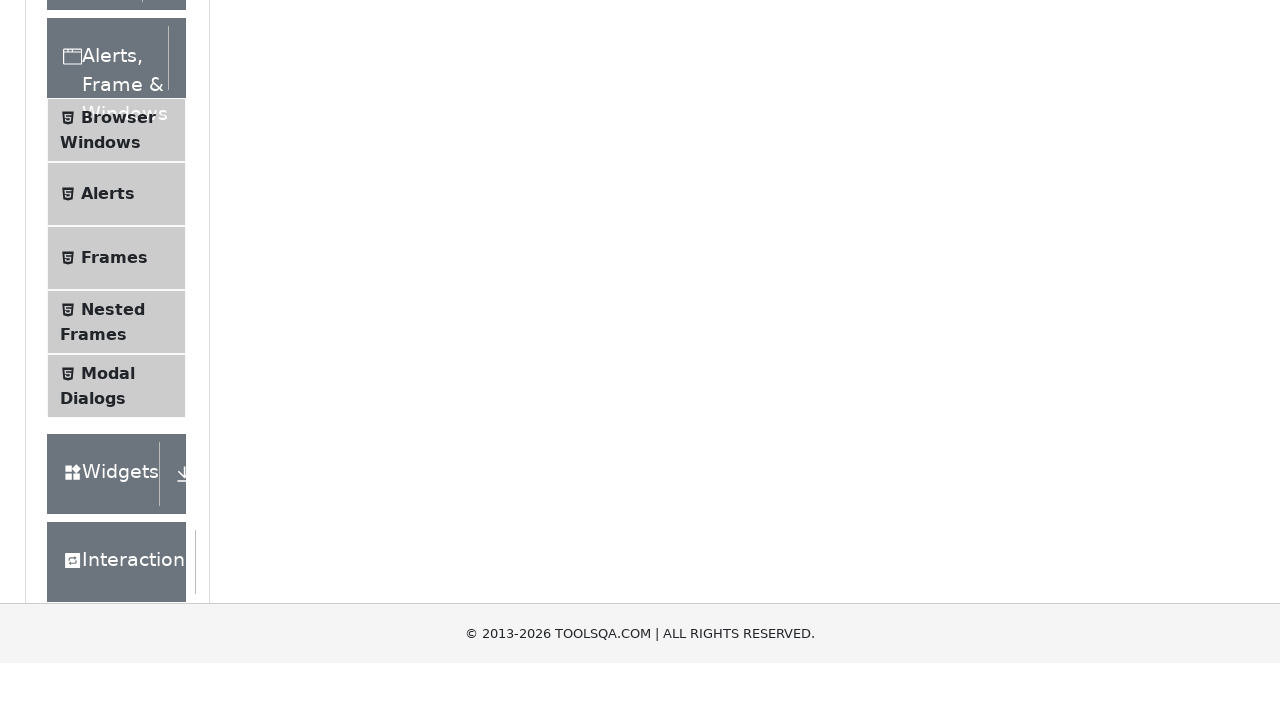

Clicked on 'Frames' menu item at (114, 565) on xpath=//span[text()='Frames']
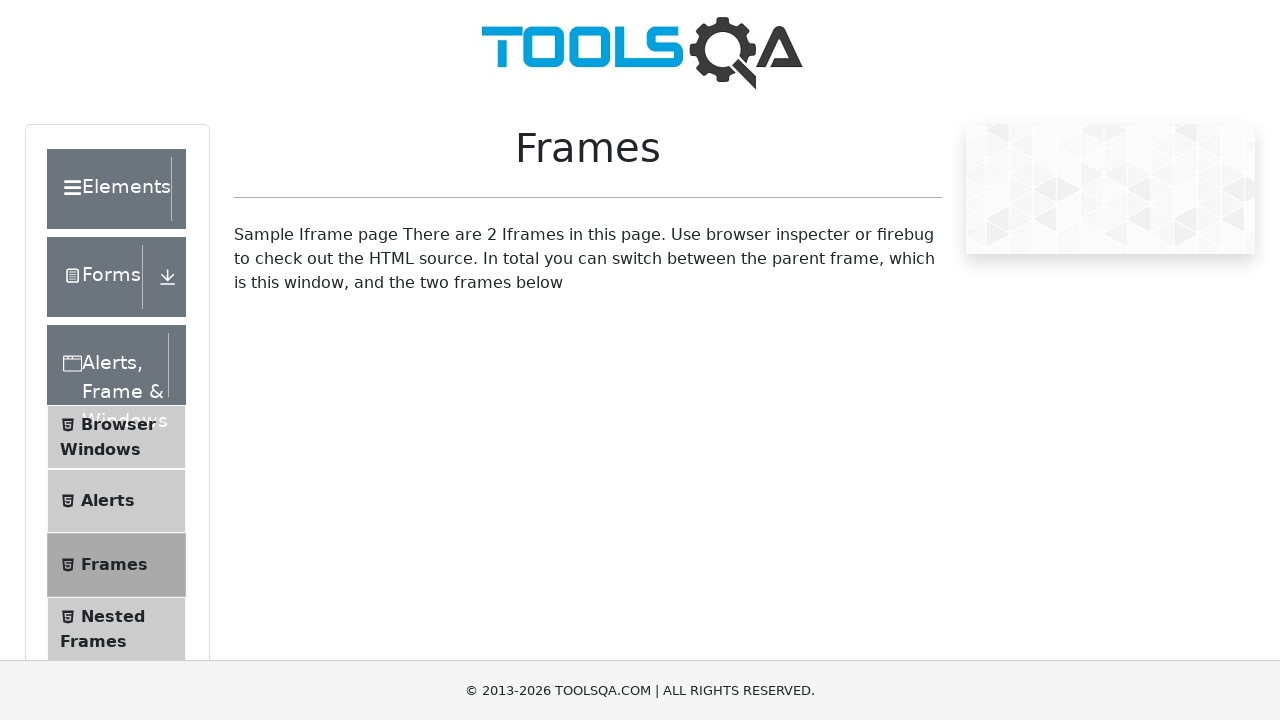

Located first iframe with id 'frame1'
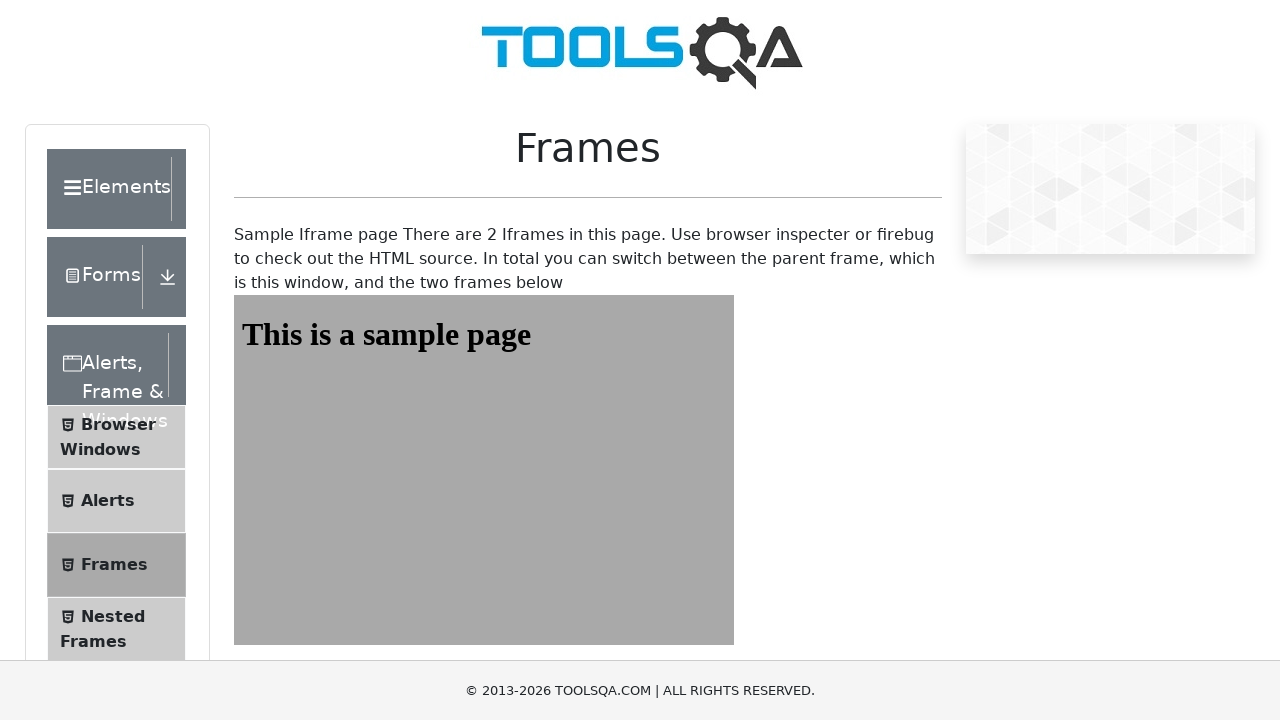

Retrieved text from first frame heading: 'This is a sample page'
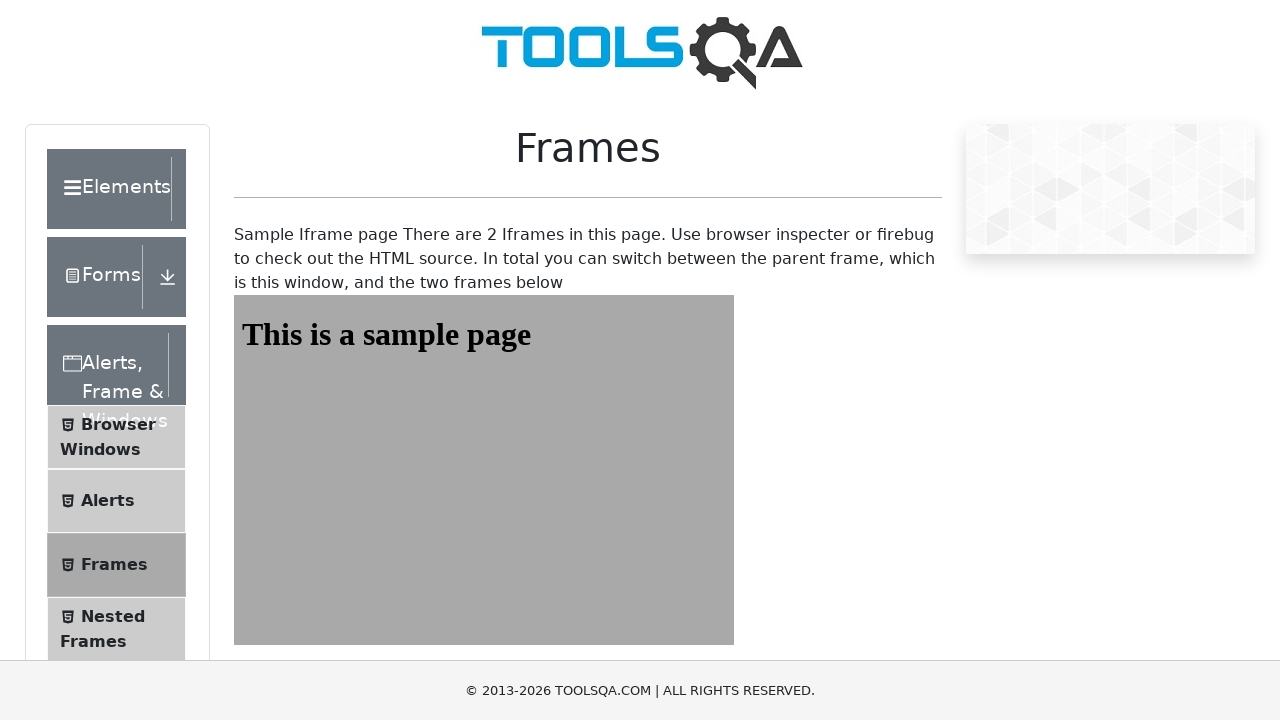

Located second iframe with id 'frame2'
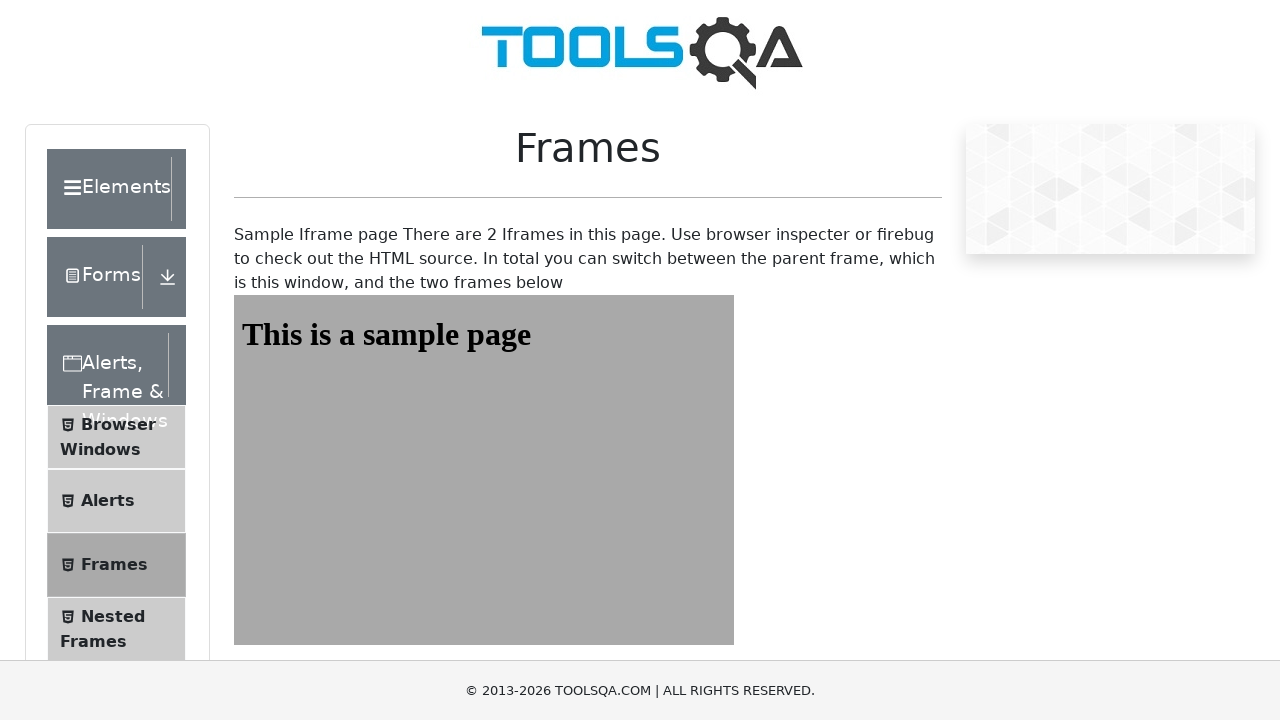

Retrieved text from second frame heading: 'This is a sample page'
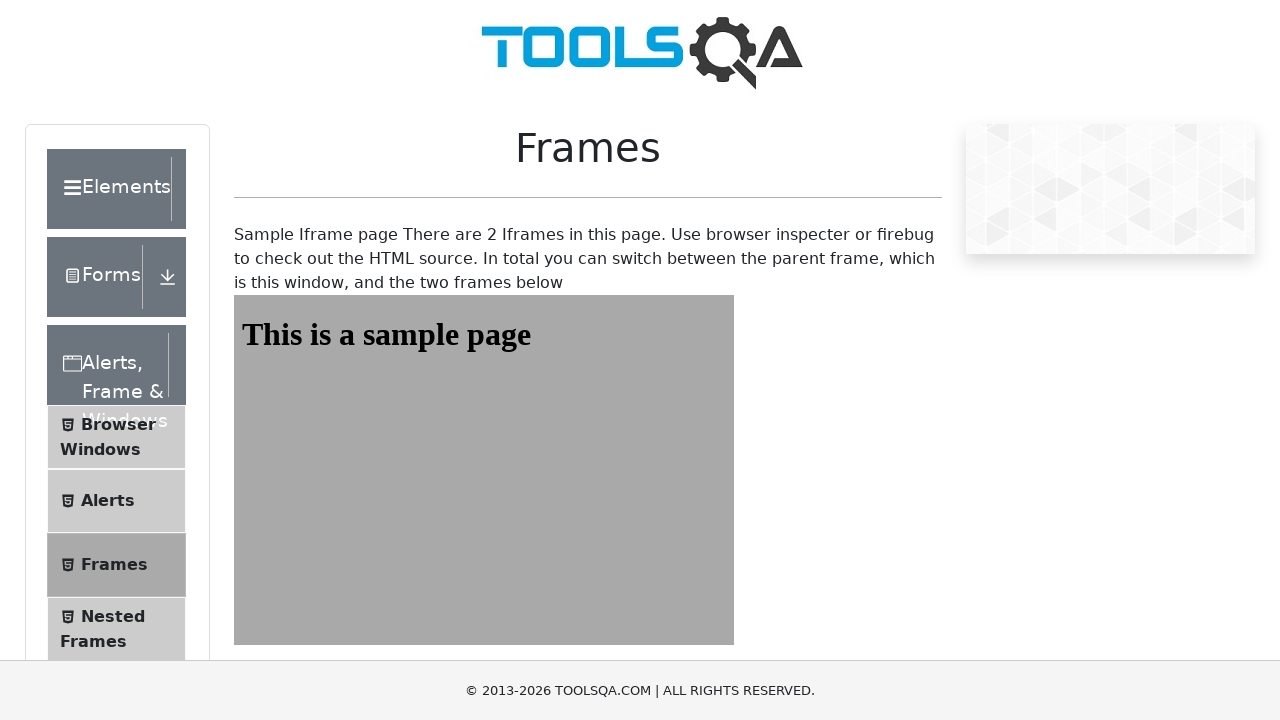

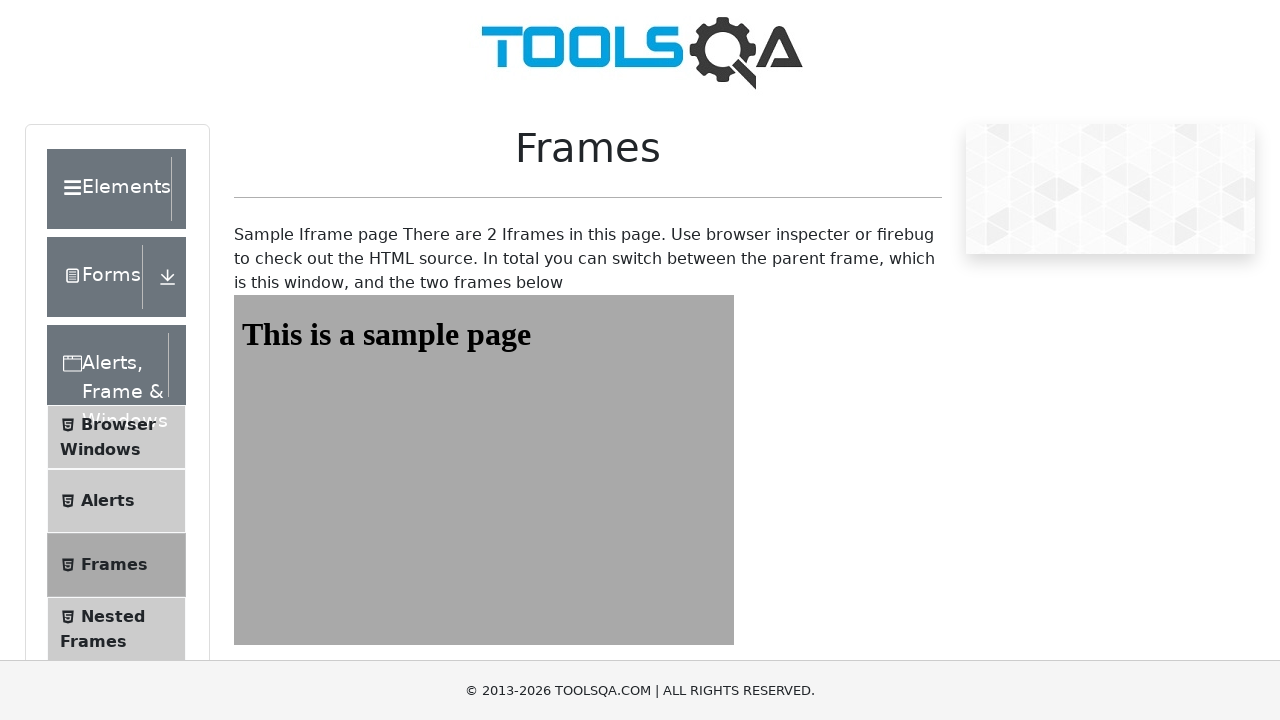